Tests dropdown menu functionality by selecting "United States" from a dropdown and verifying the selection

Starting URL: https://www.globalsqa.com/demo-site/select-dropdown-menu/

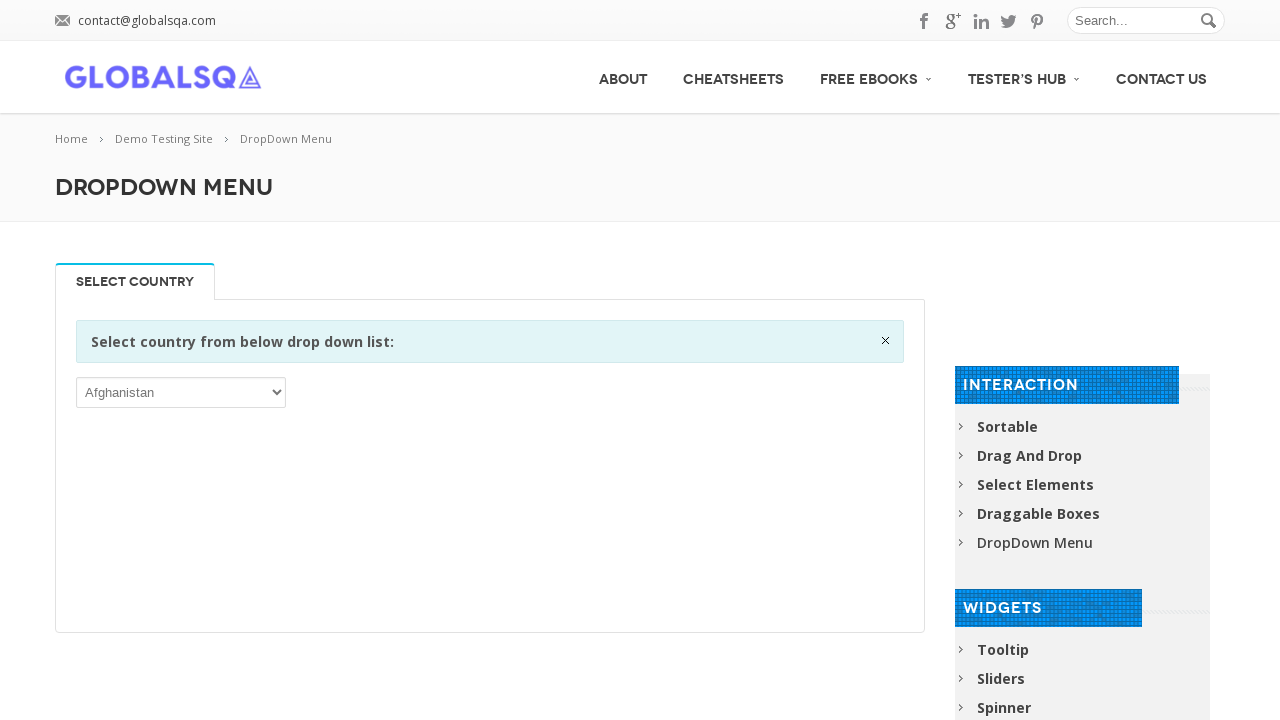

Selected 'United States' from the dropdown menu on //*[@id='post-2646']/div[2]/div/div/div/p/select
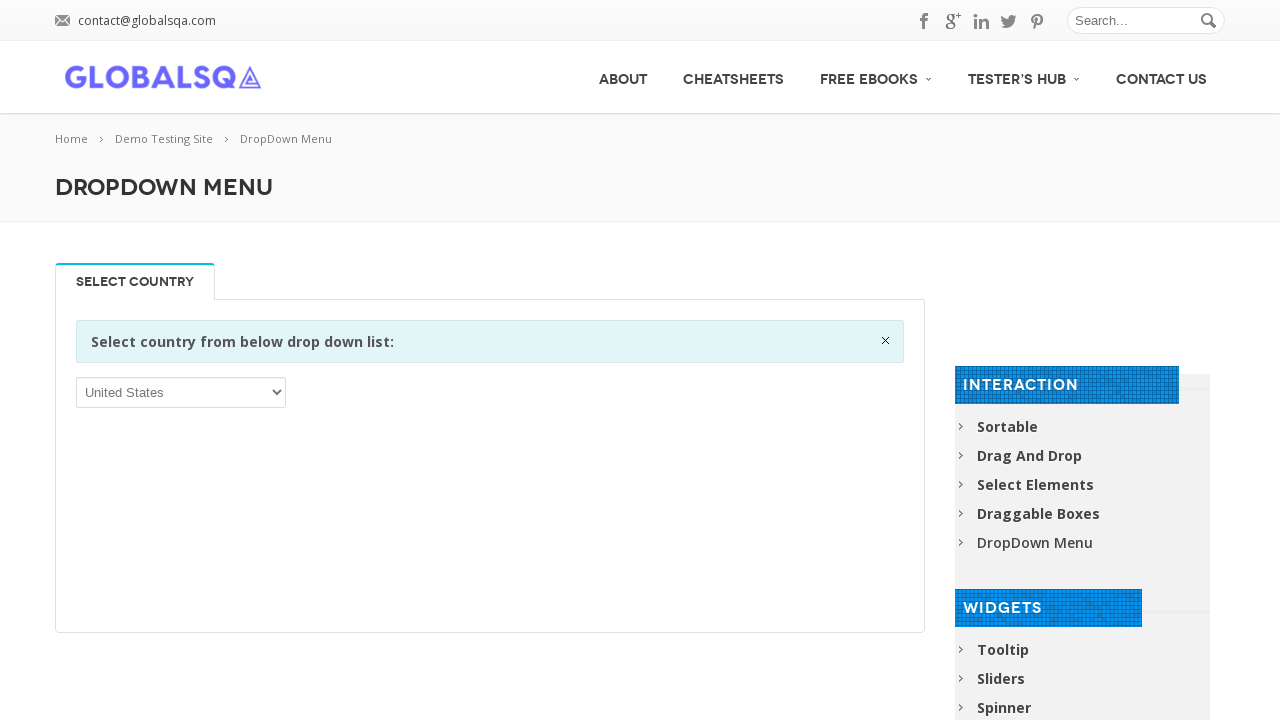

Retrieved the selected dropdown value
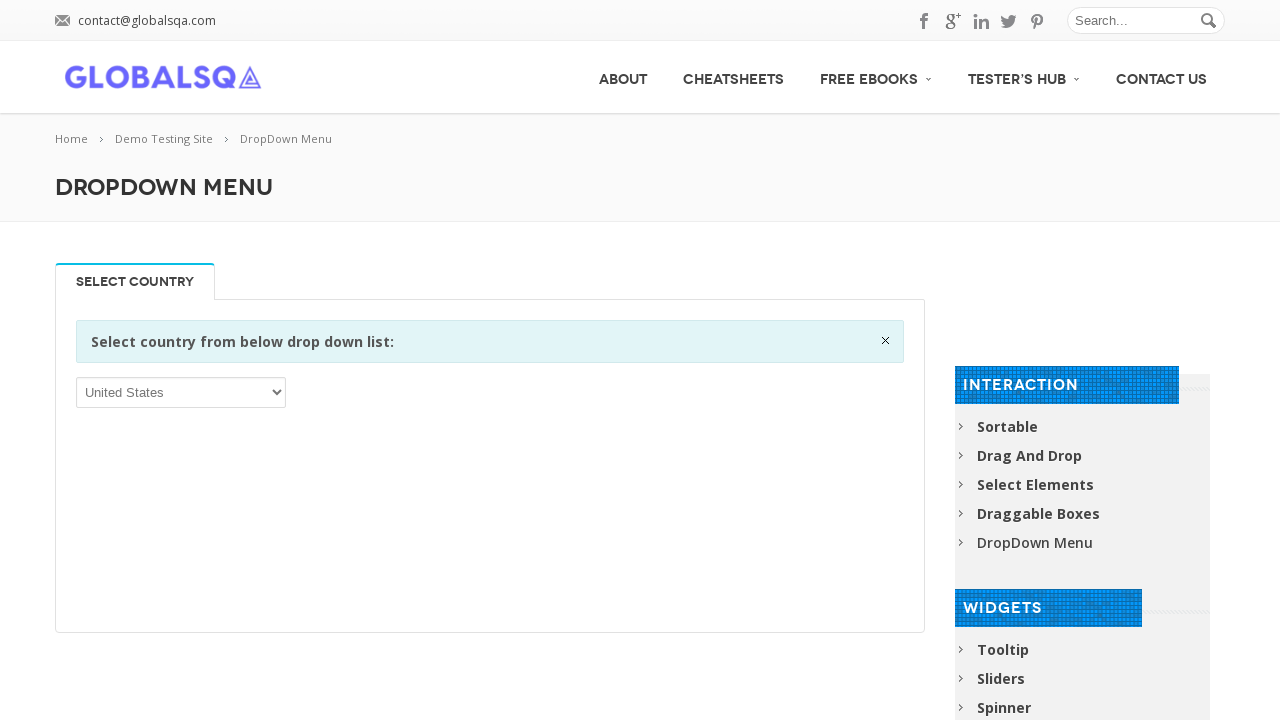

Verified that a value was selected in the dropdown
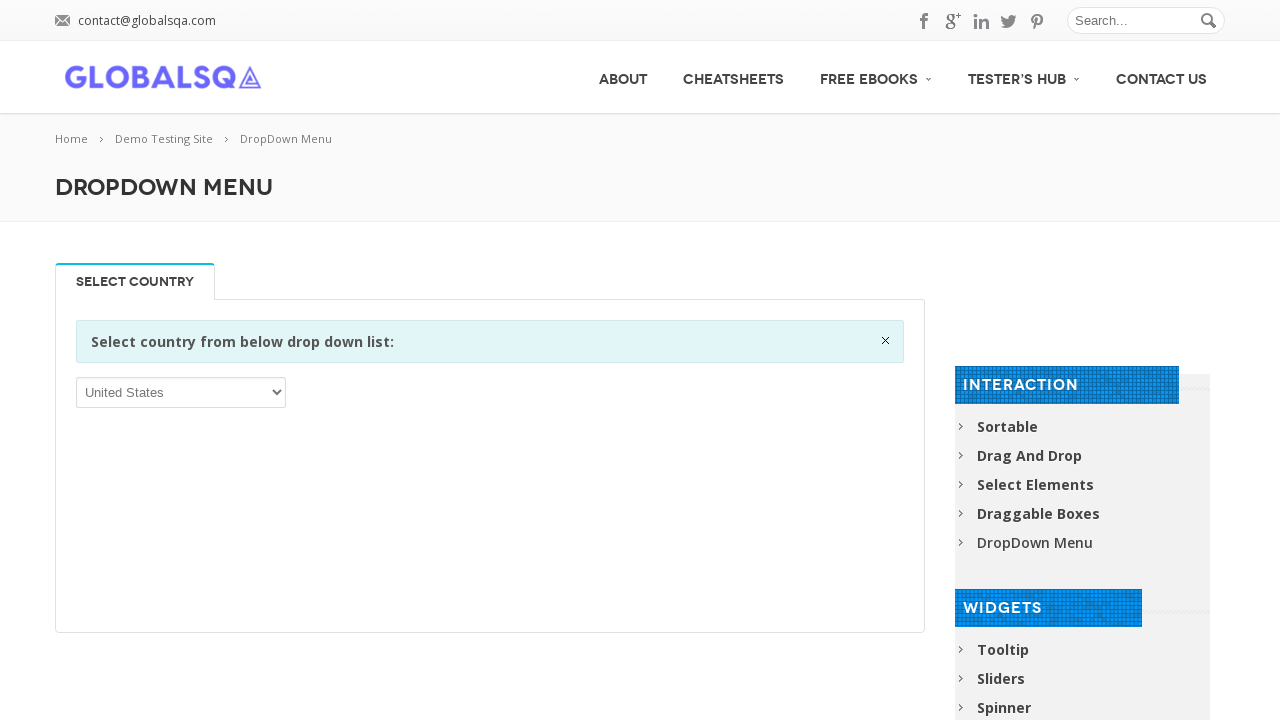

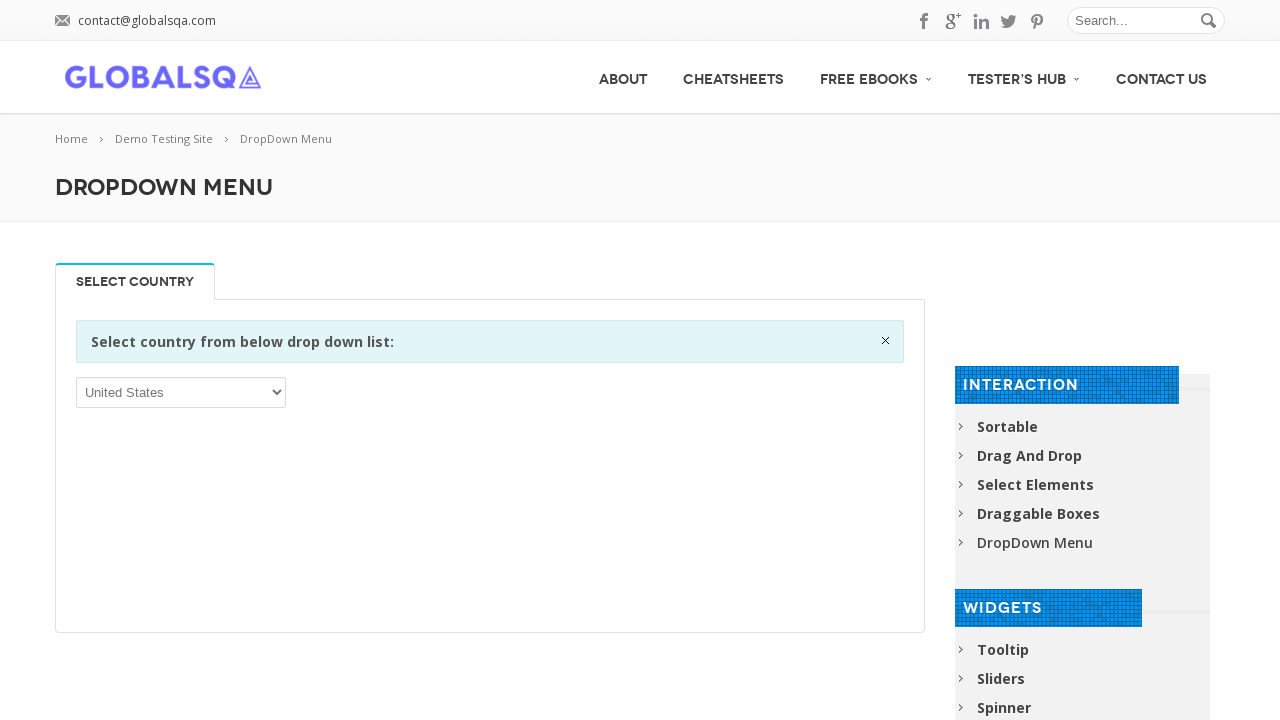